Tests autocomplete form by filling in address and street address fields

Starting URL: https://formy-project.herokuapp.com/autocomplete

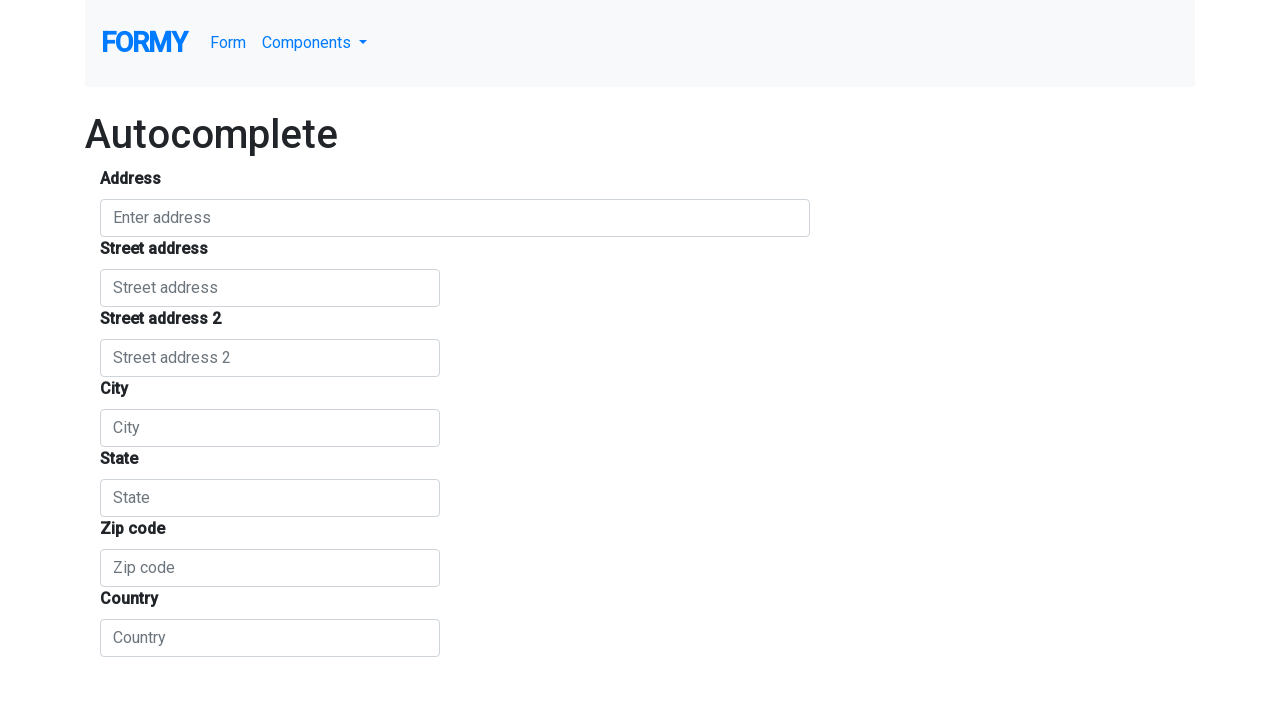

Filled address field with 'Bujorilor' on input#autocomplete
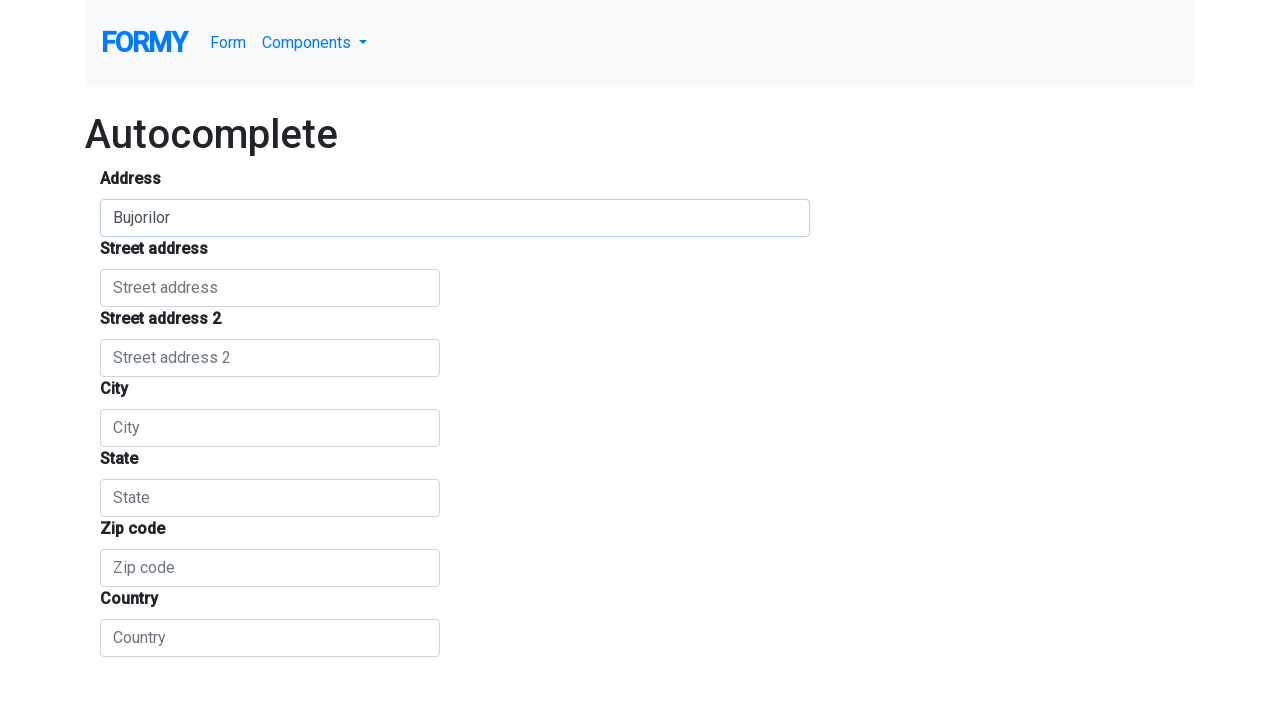

Filled street address field with '132A' on input#street_number
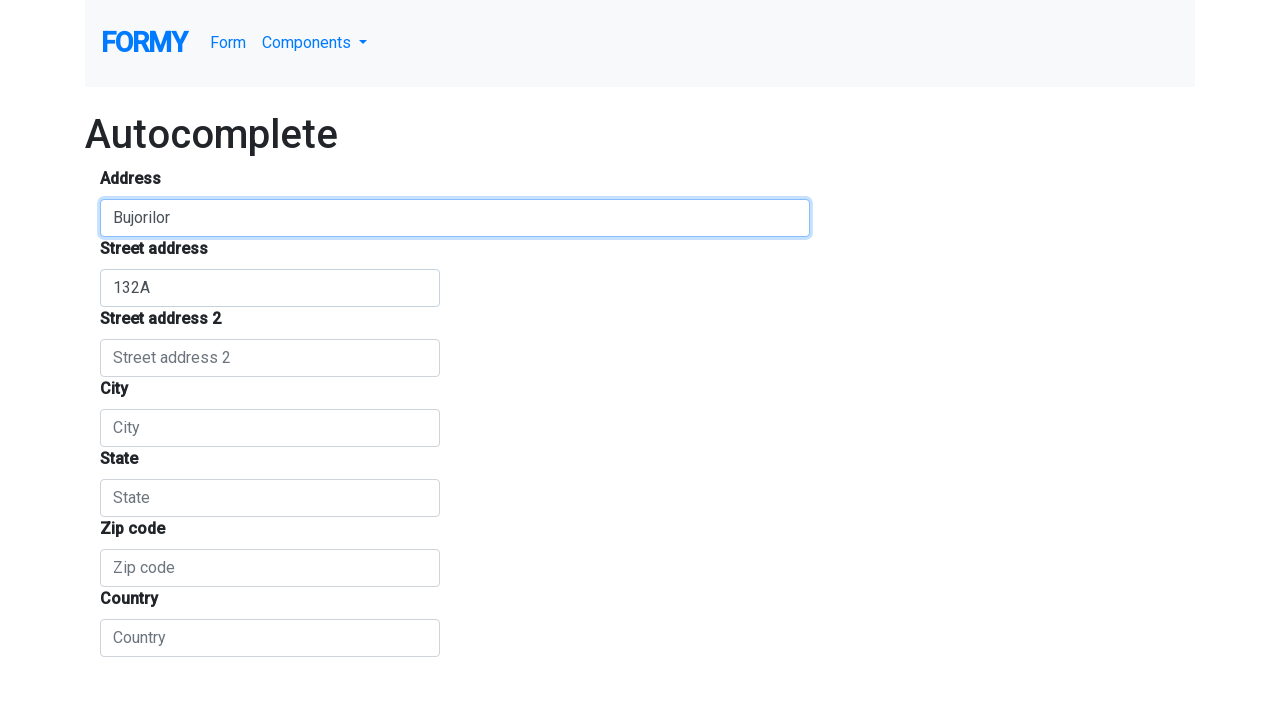

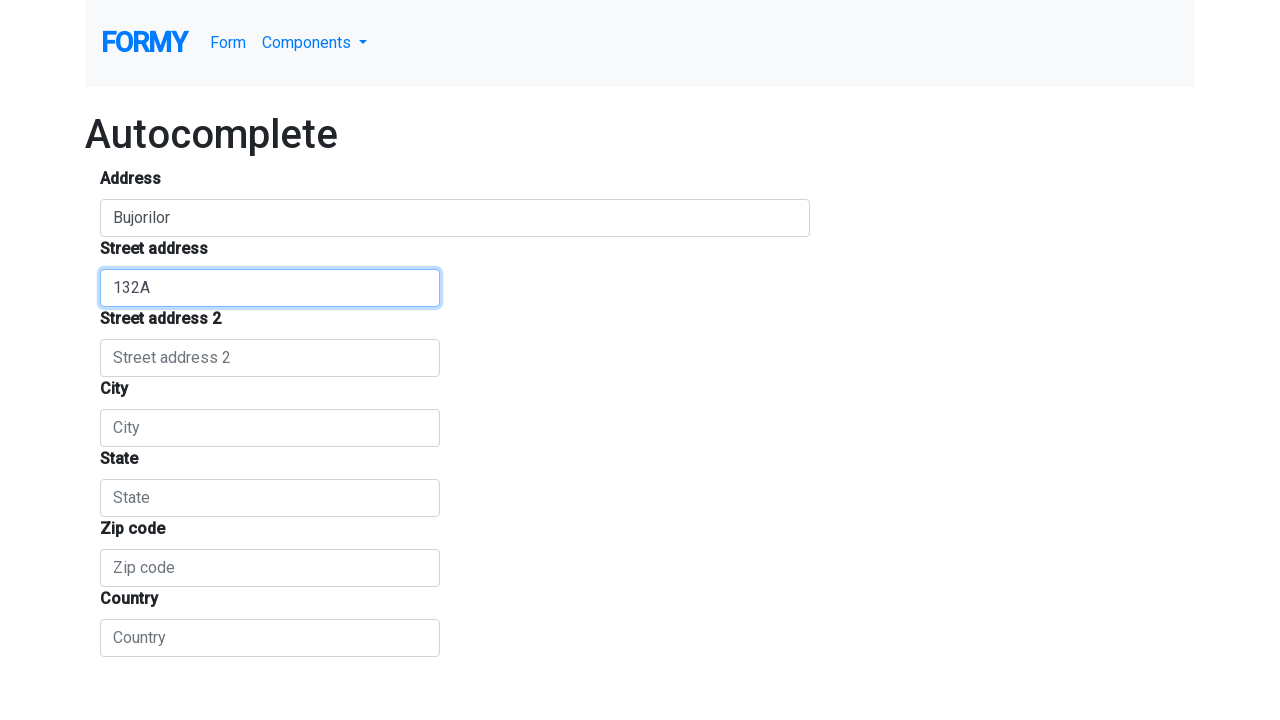